Navigates to W3Schools HTML tutorial page and clicks on a menu item in the left sidebar navigation

Starting URL: https://www.w3schools.com/html/

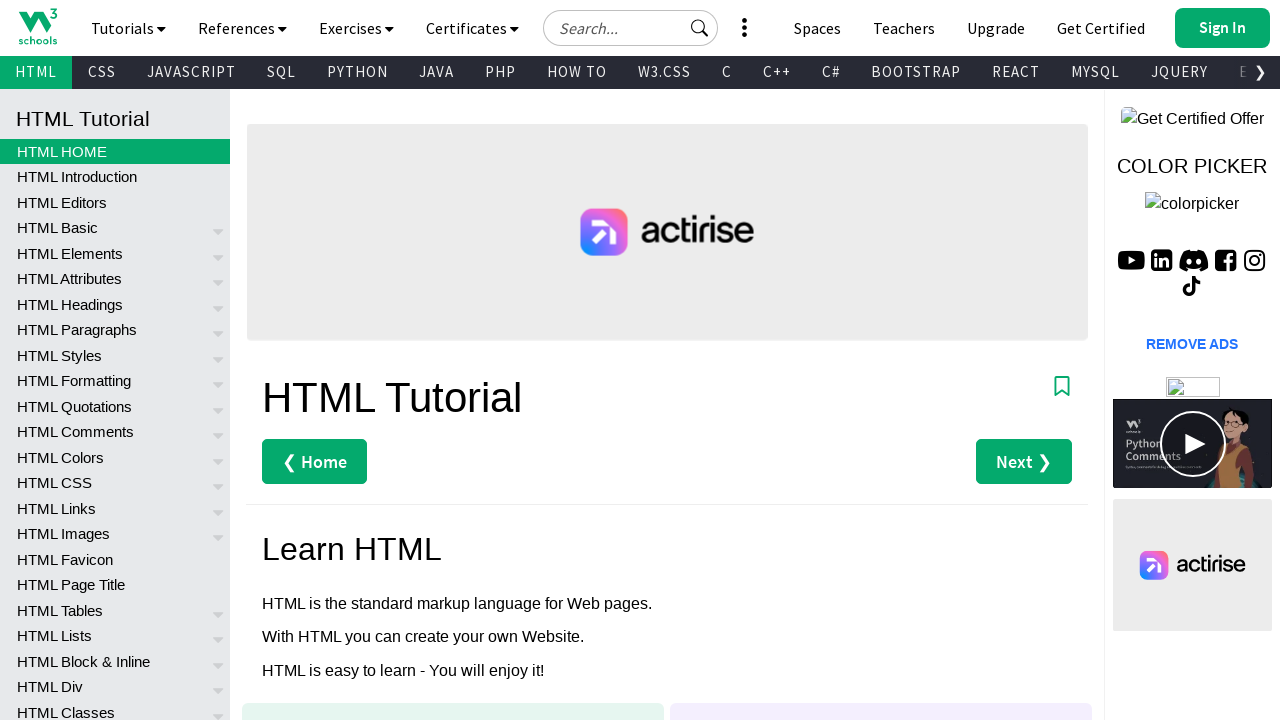

Left sidebar menu loaded and menu item selector found
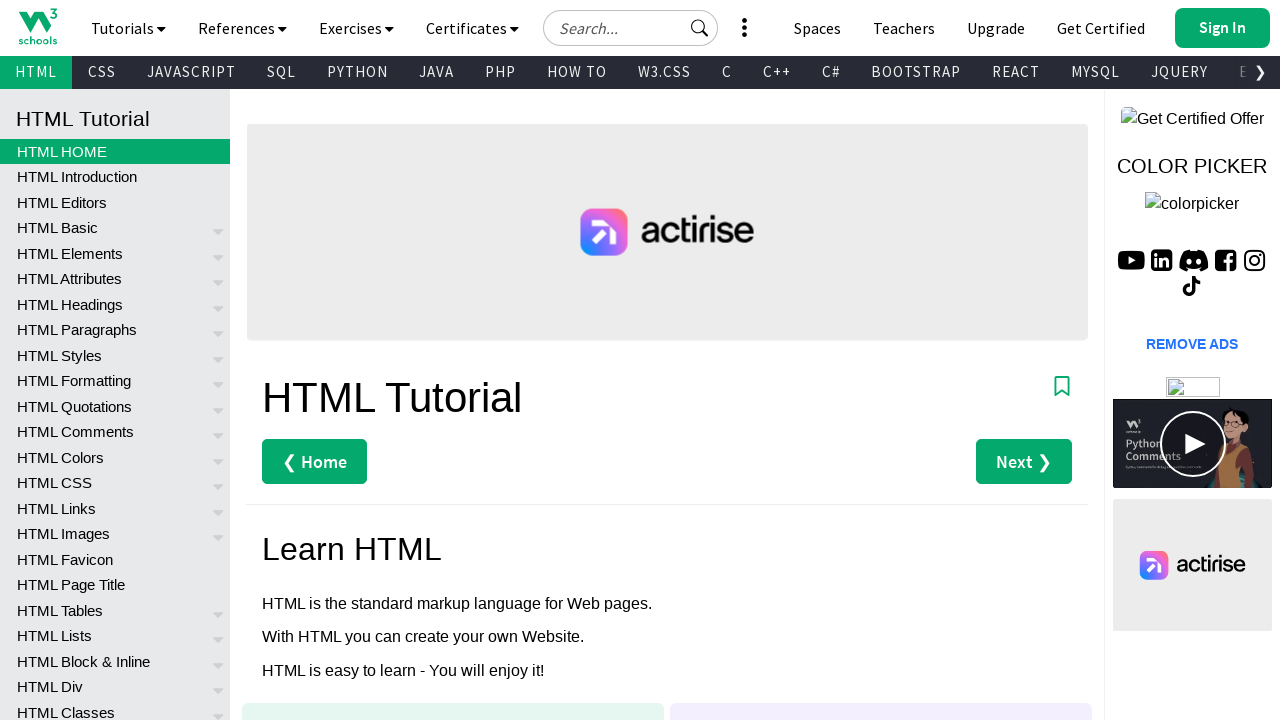

Clicked on menu item 62 in the left sidebar navigation at (115, 403) on xpath=//*[@id="leftmenuinnerinner"]/a[62]
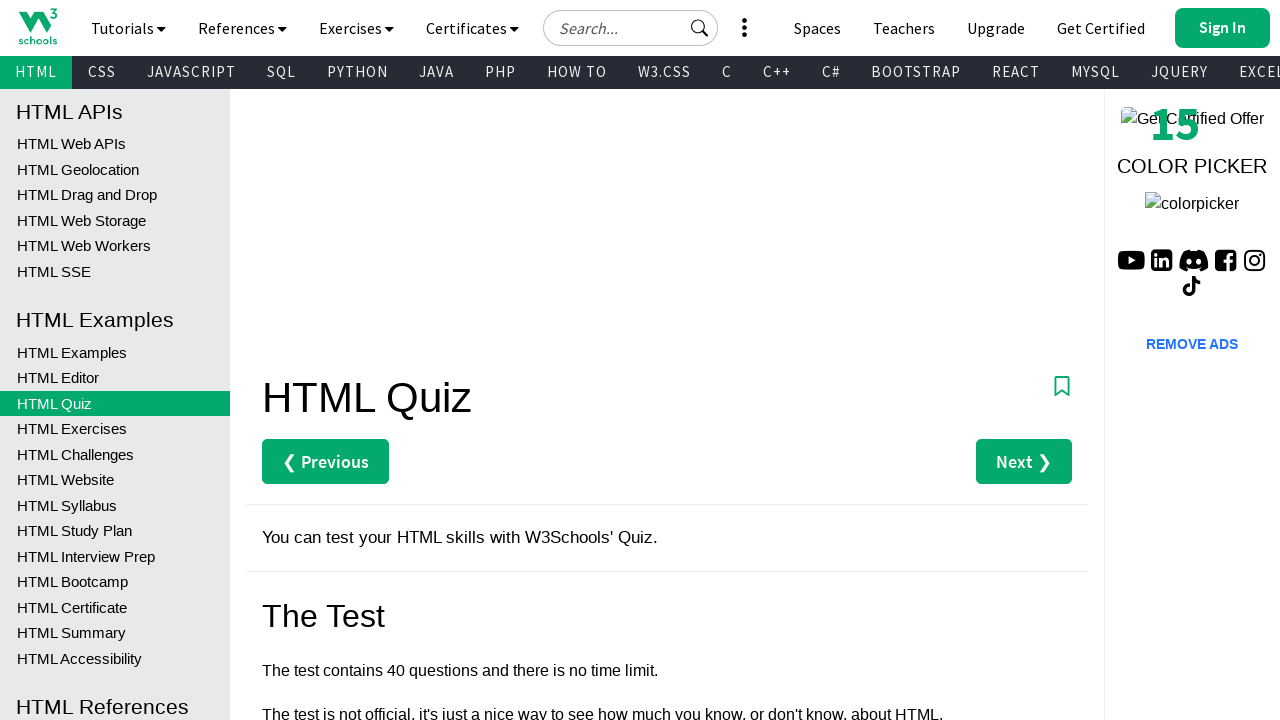

Page finished loading after menu item click (networkidle state reached)
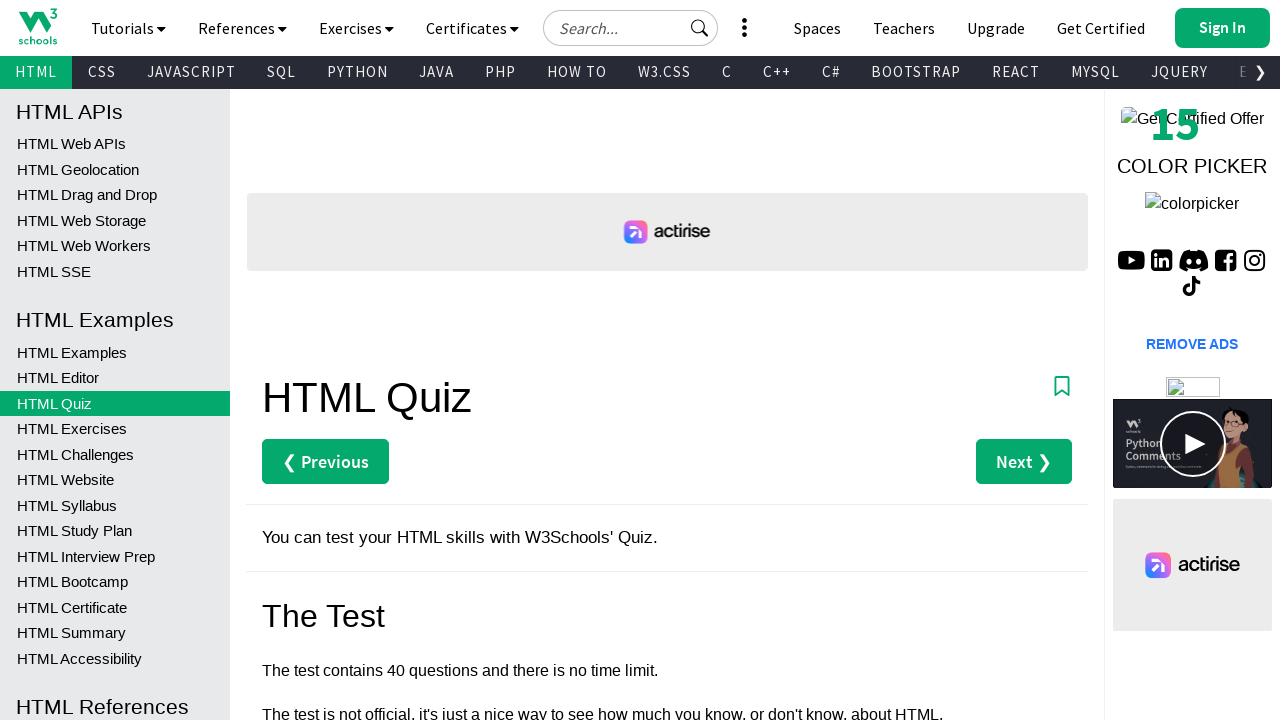

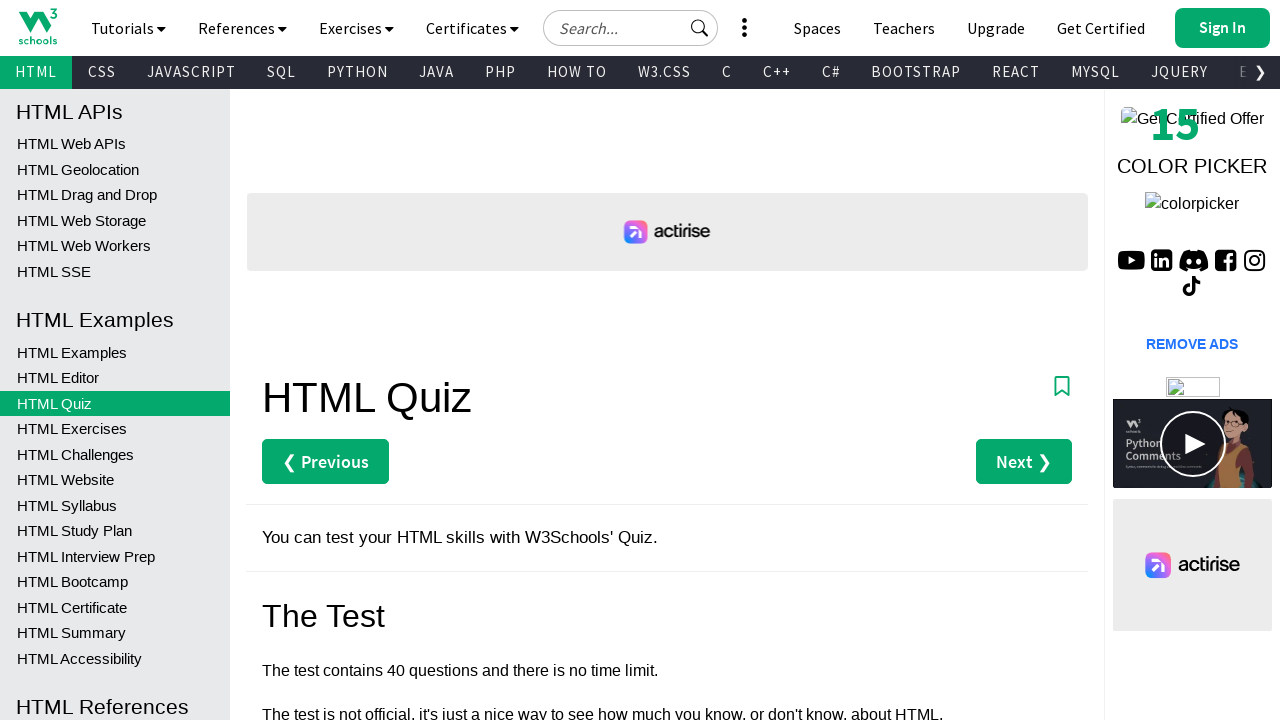